Tests domain availability search on registro.br by entering a domain name and checking the availability result

Starting URL: https://registro.br/

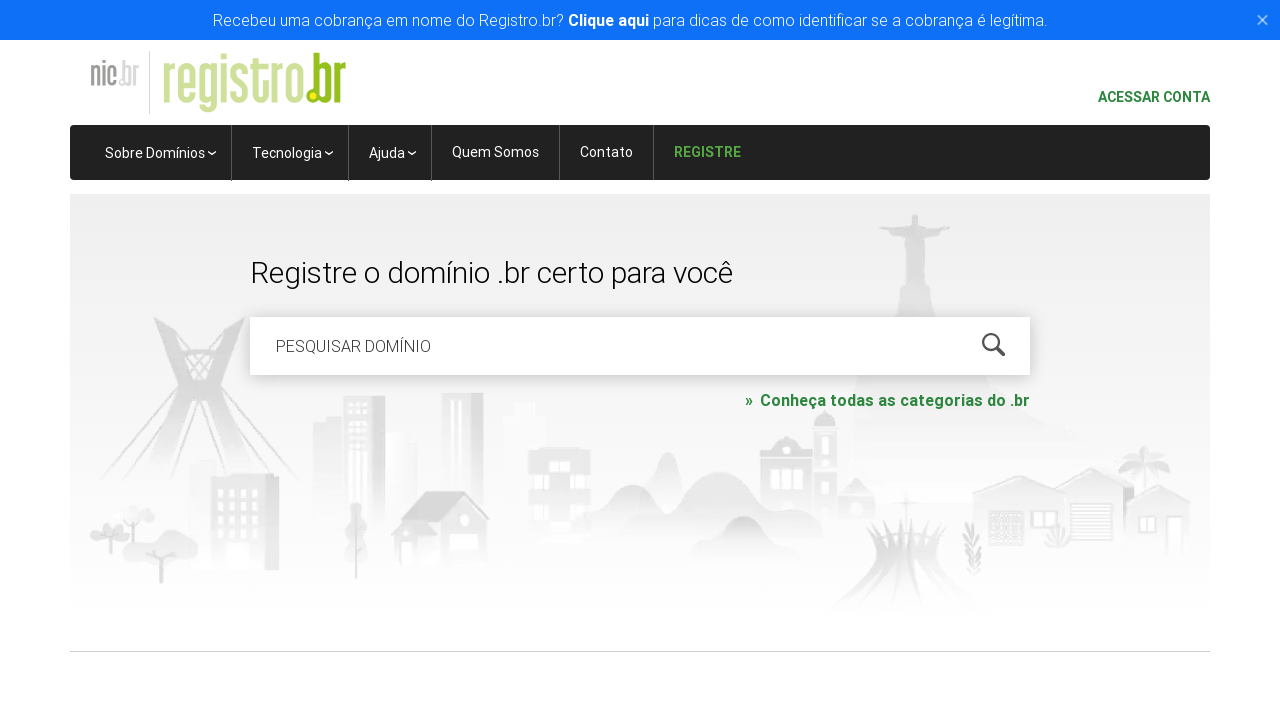

Filled domain search field with 'techsolutions2024.com.br' on #is-avail-field
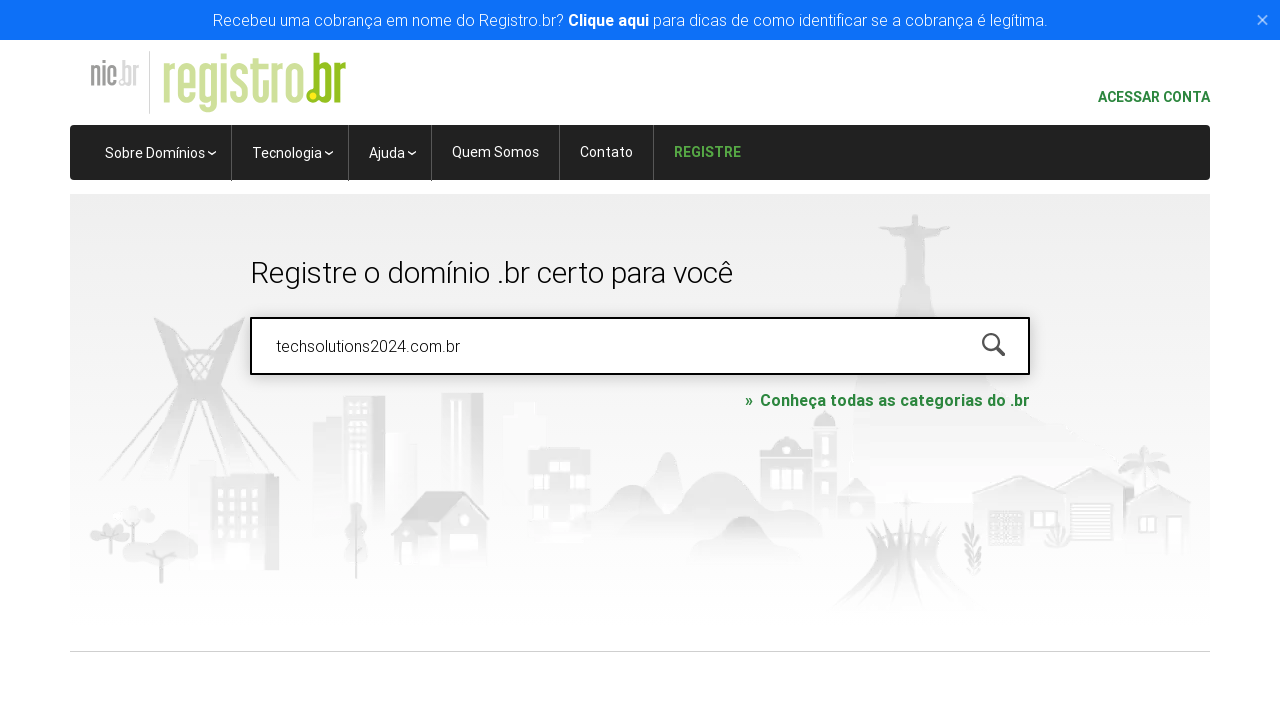

Pressed Enter to submit domain availability search on #is-avail-field
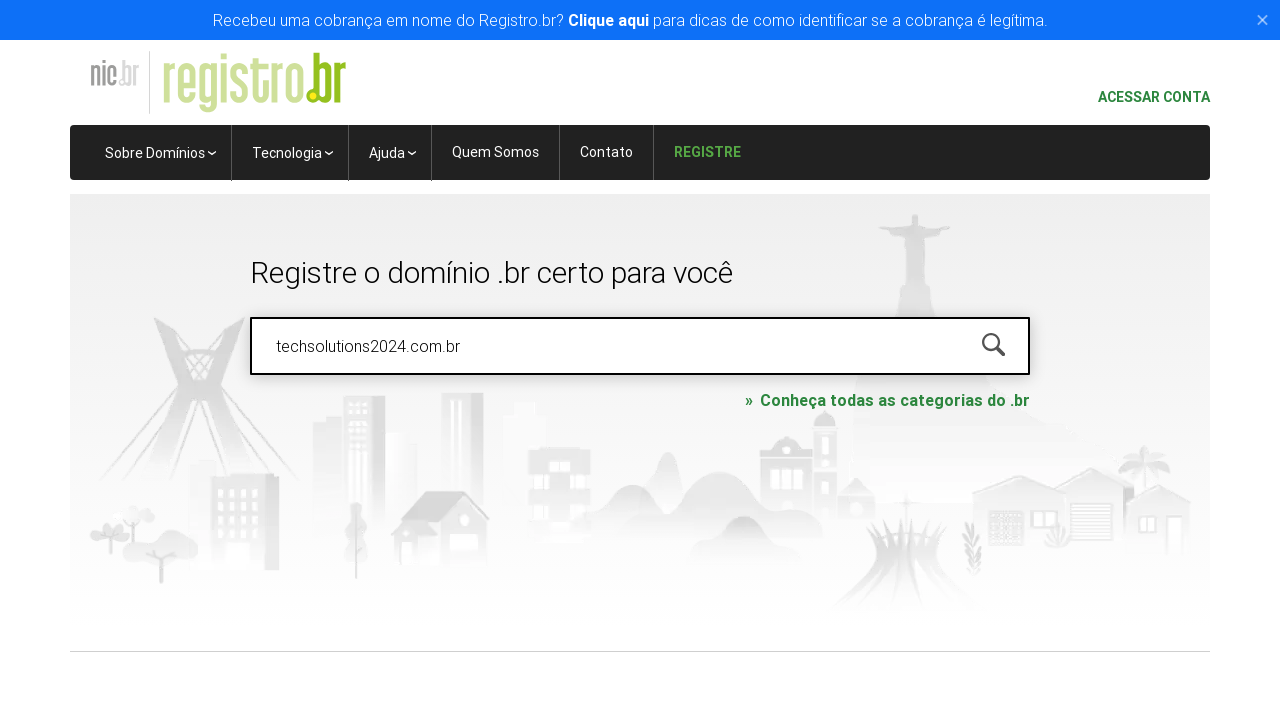

Domain availability result appeared
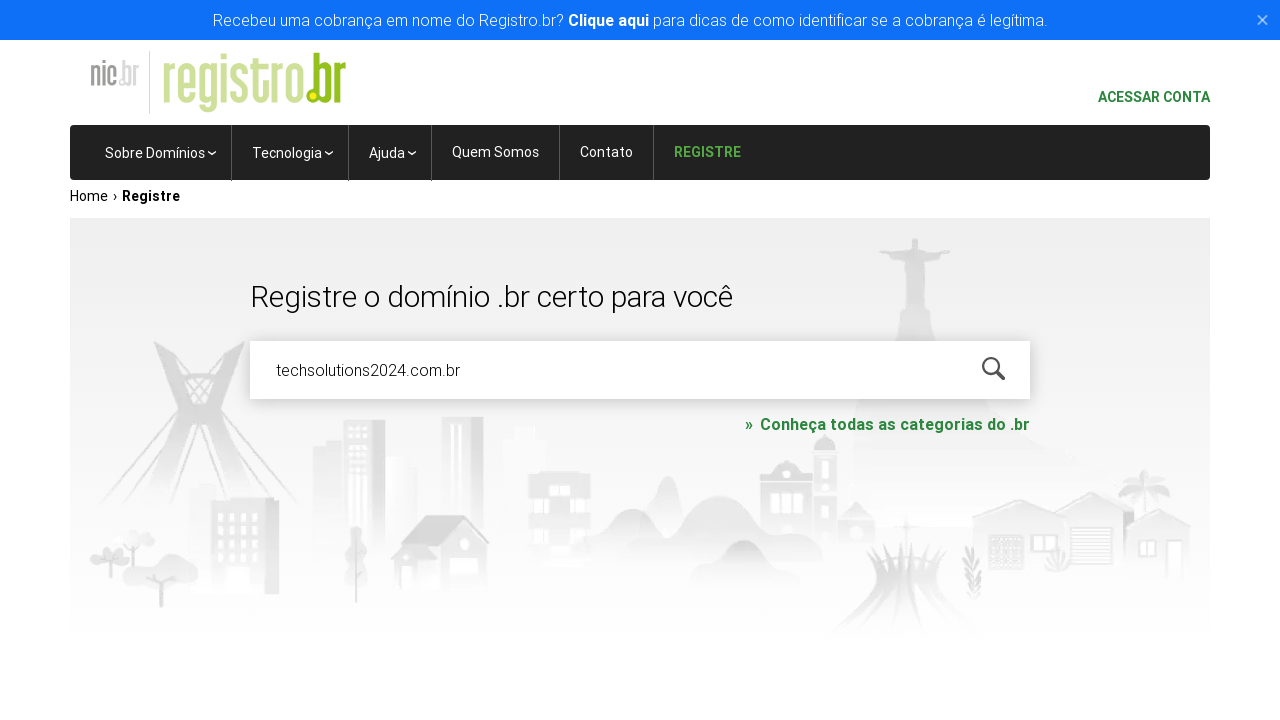

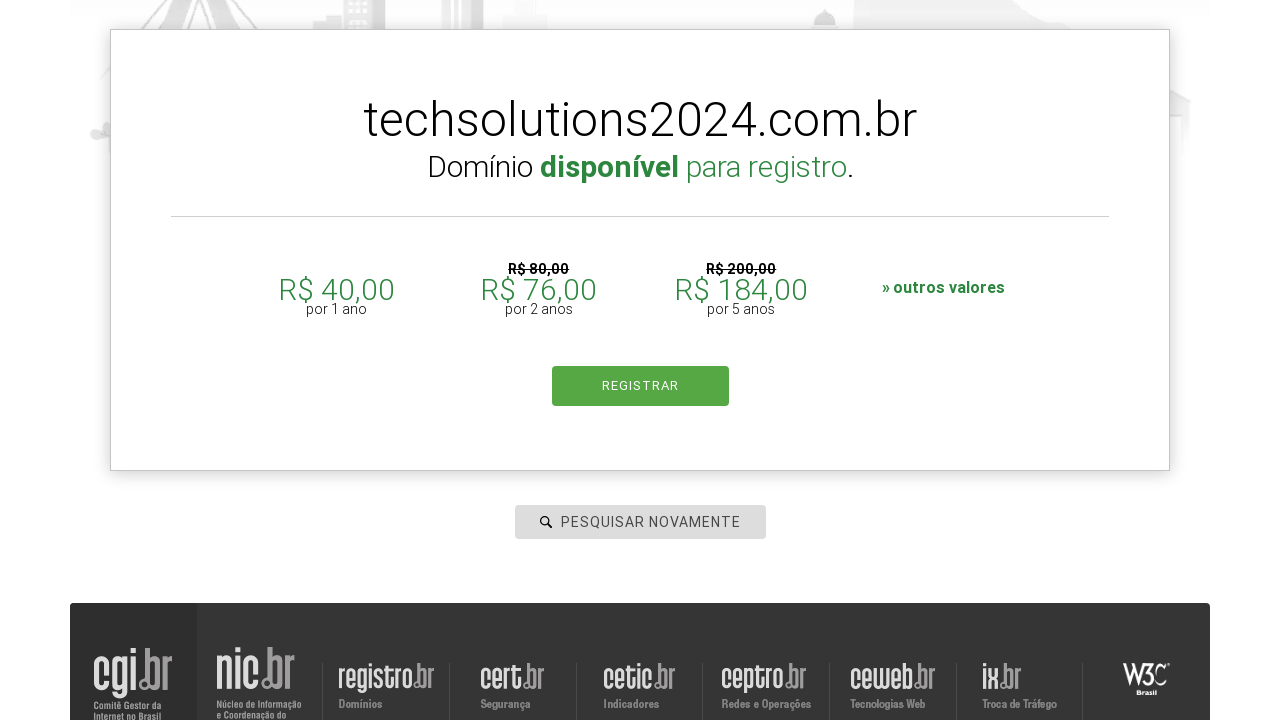